Navigates to the jQuery UI website and maximizes the browser window to verify the page loads correctly

Starting URL: https://jqueryui.com

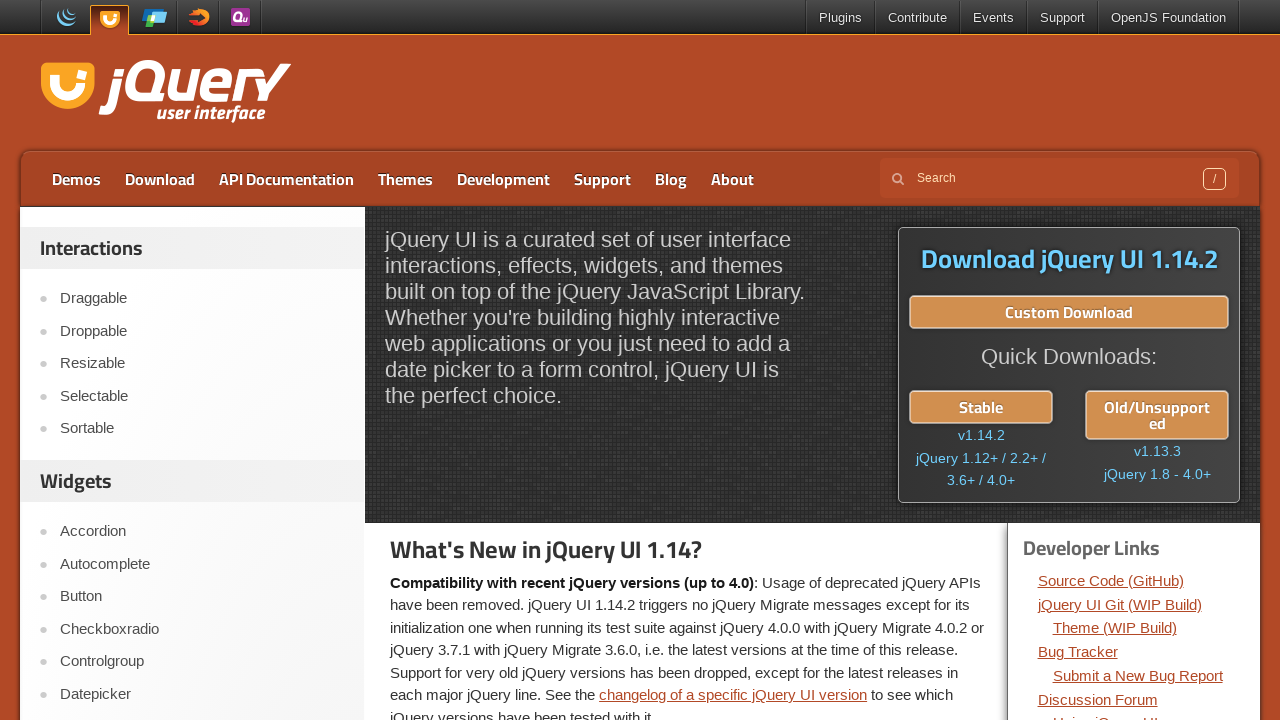

Navigated to jQuery UI website at https://jqueryui.com
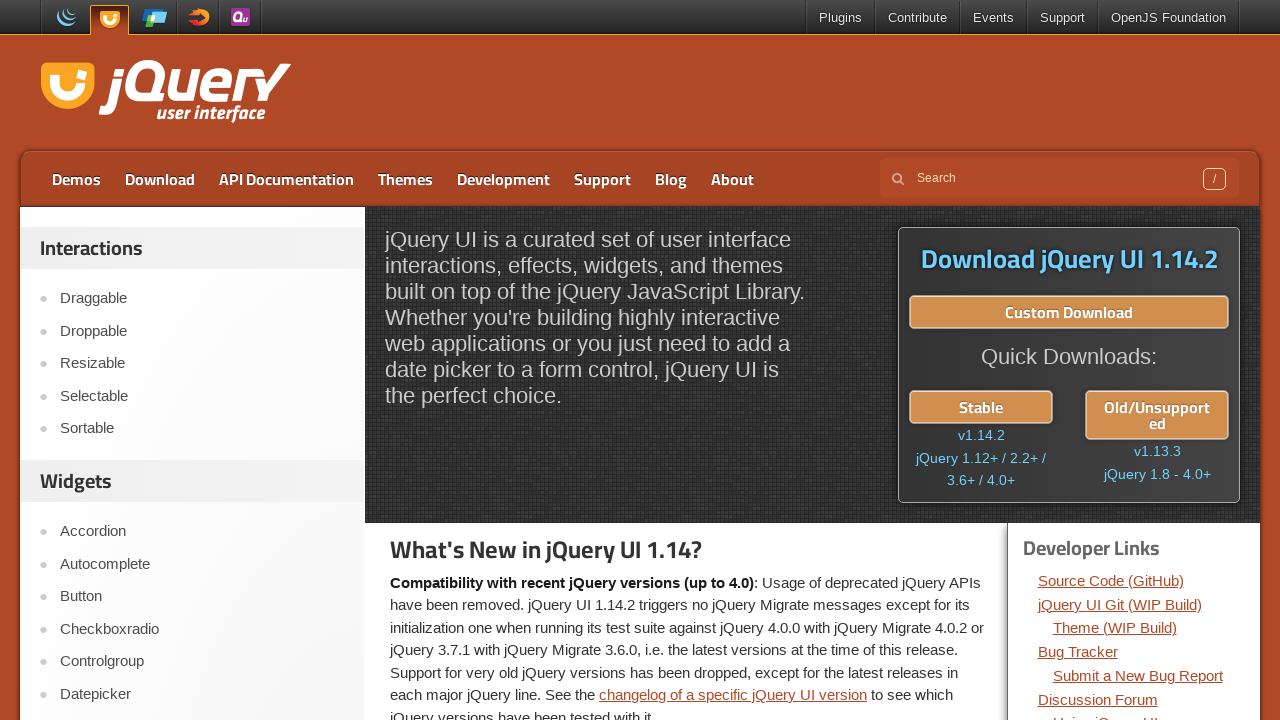

Maximized browser window to 1920x1080 resolution
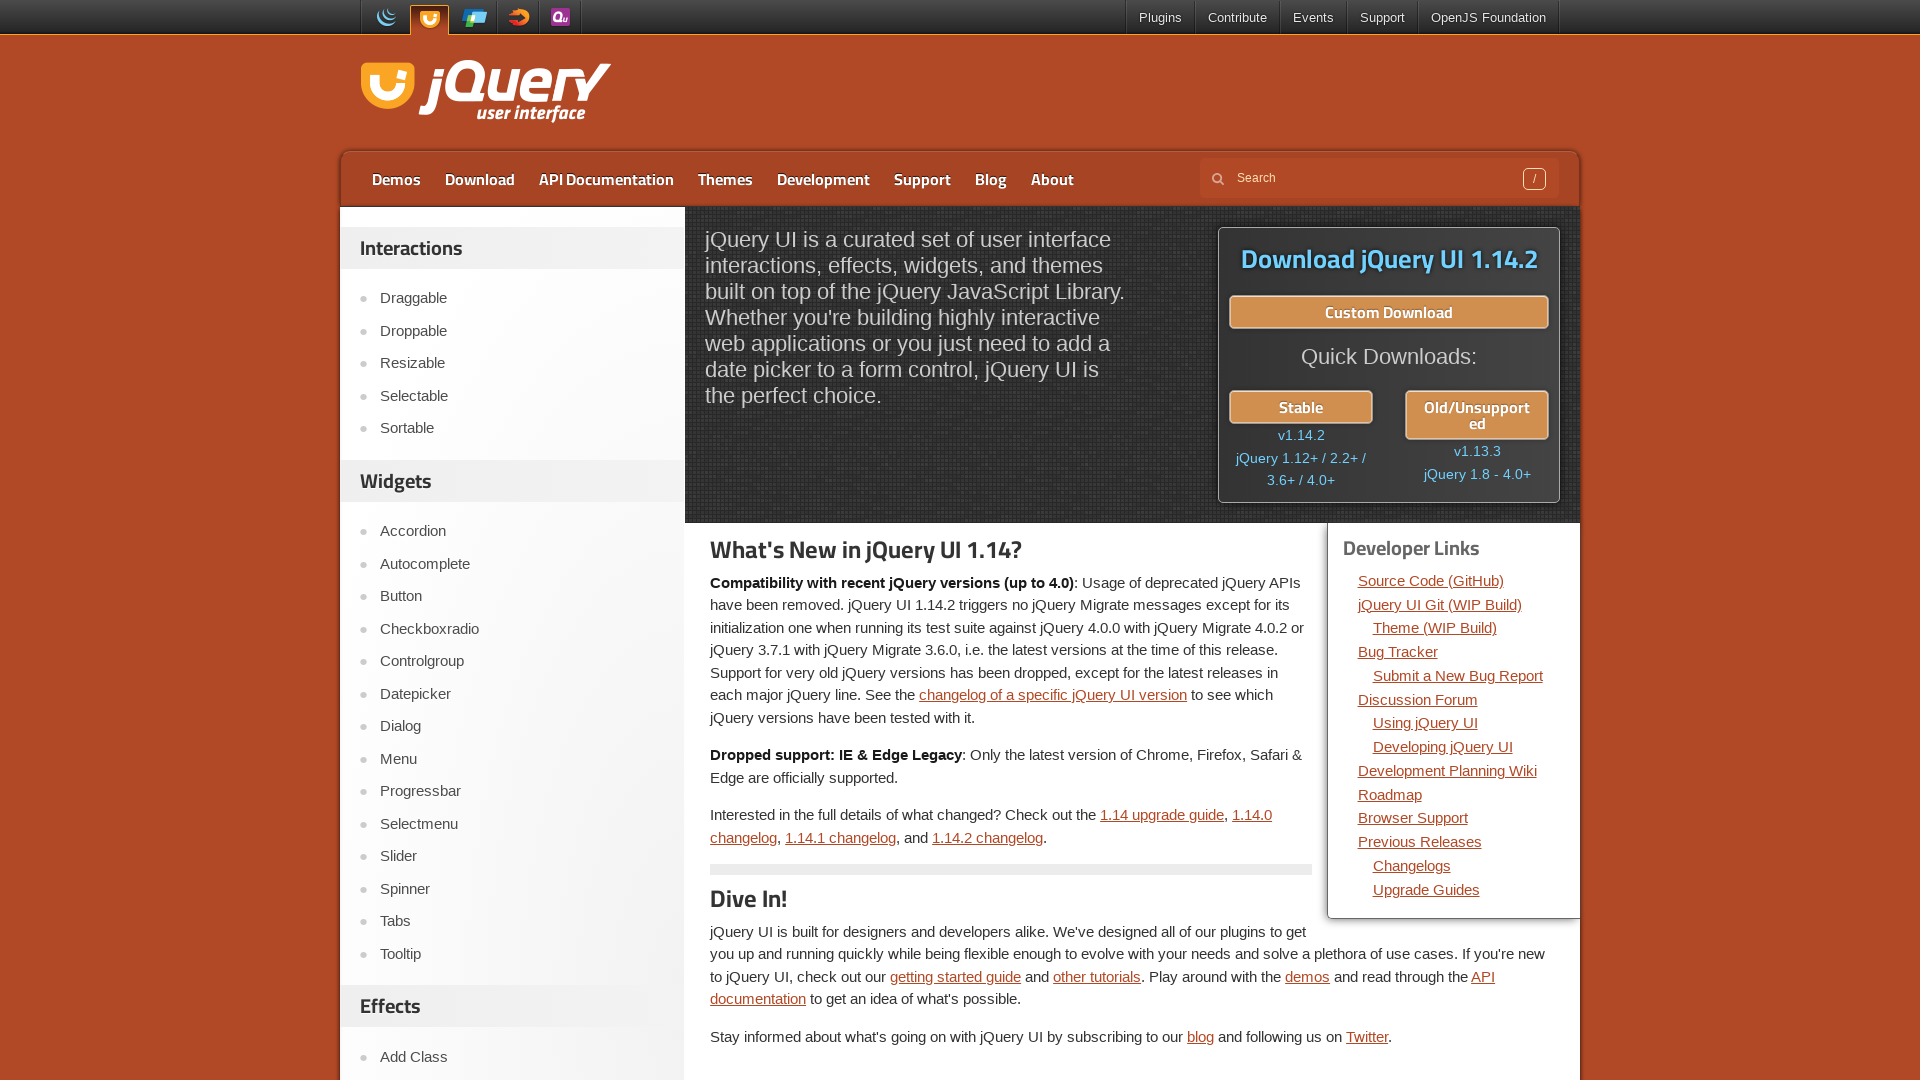

Page fully loaded
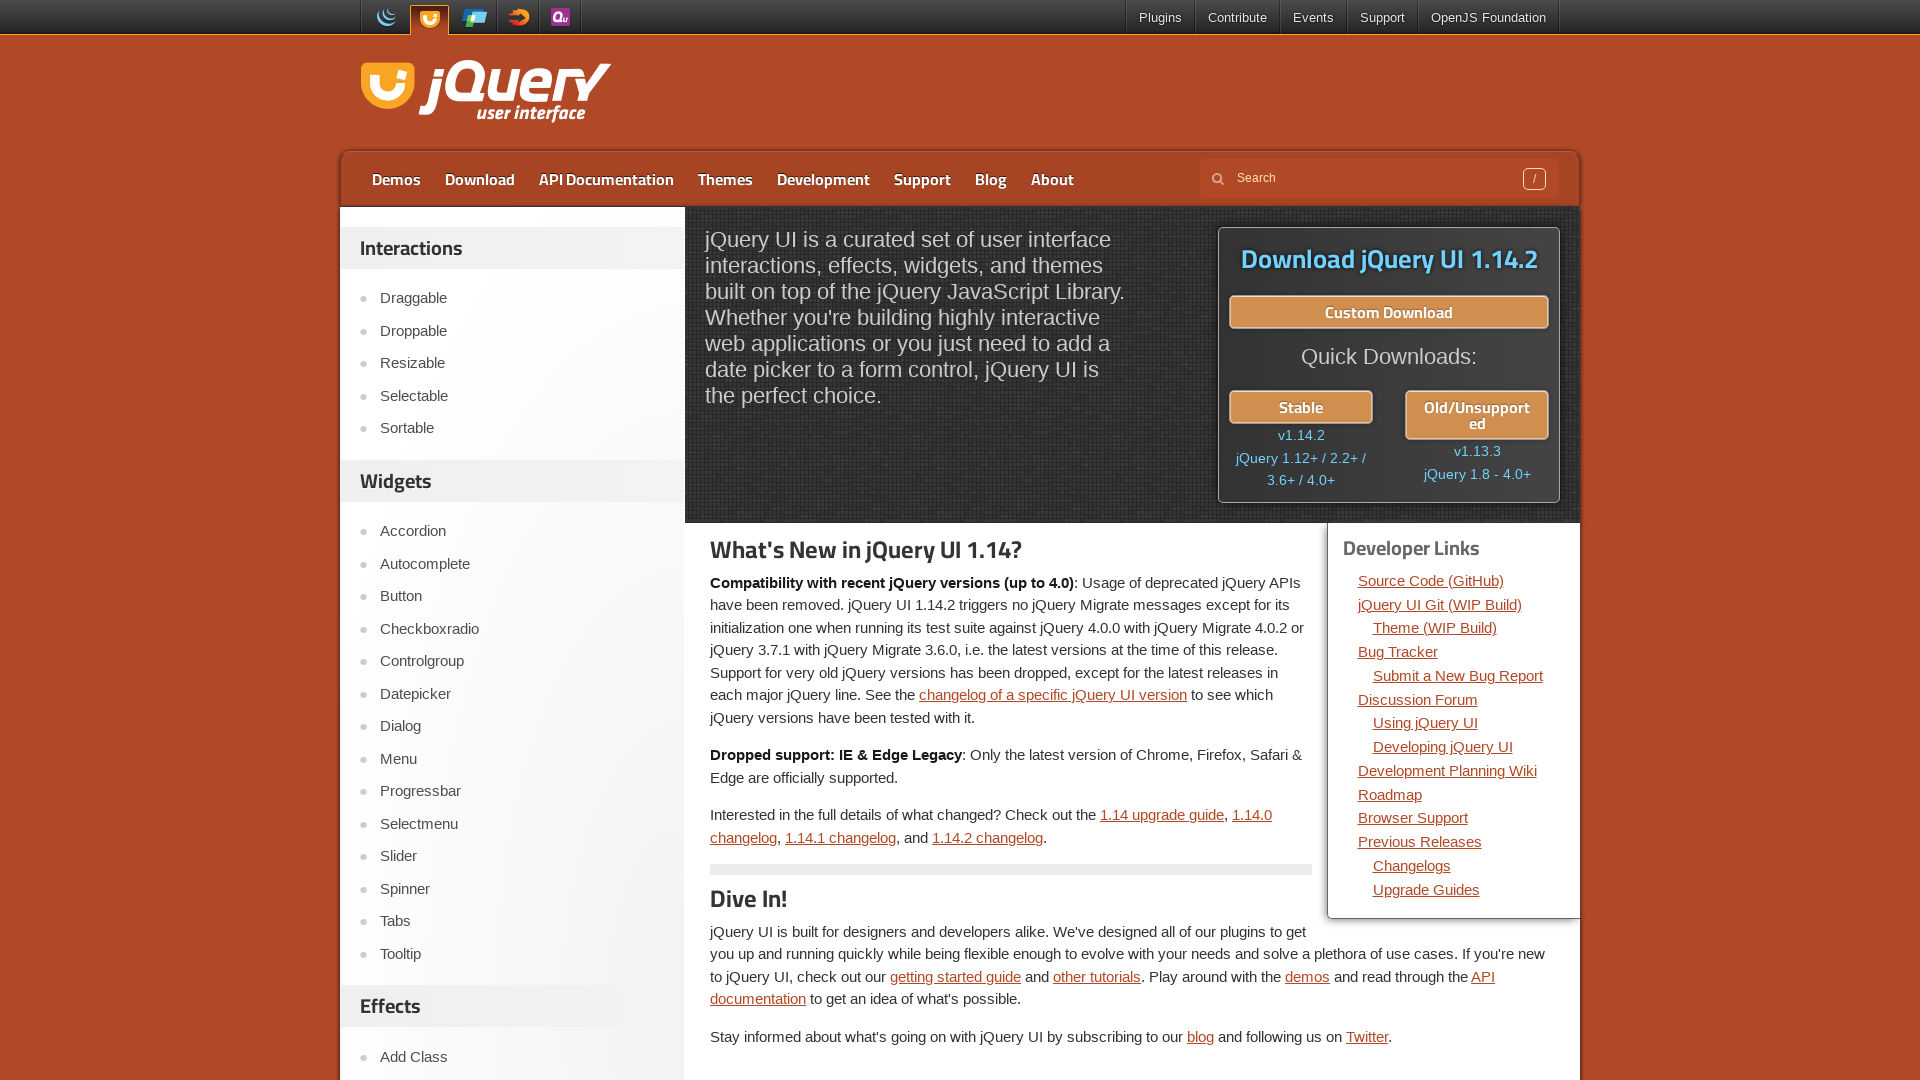

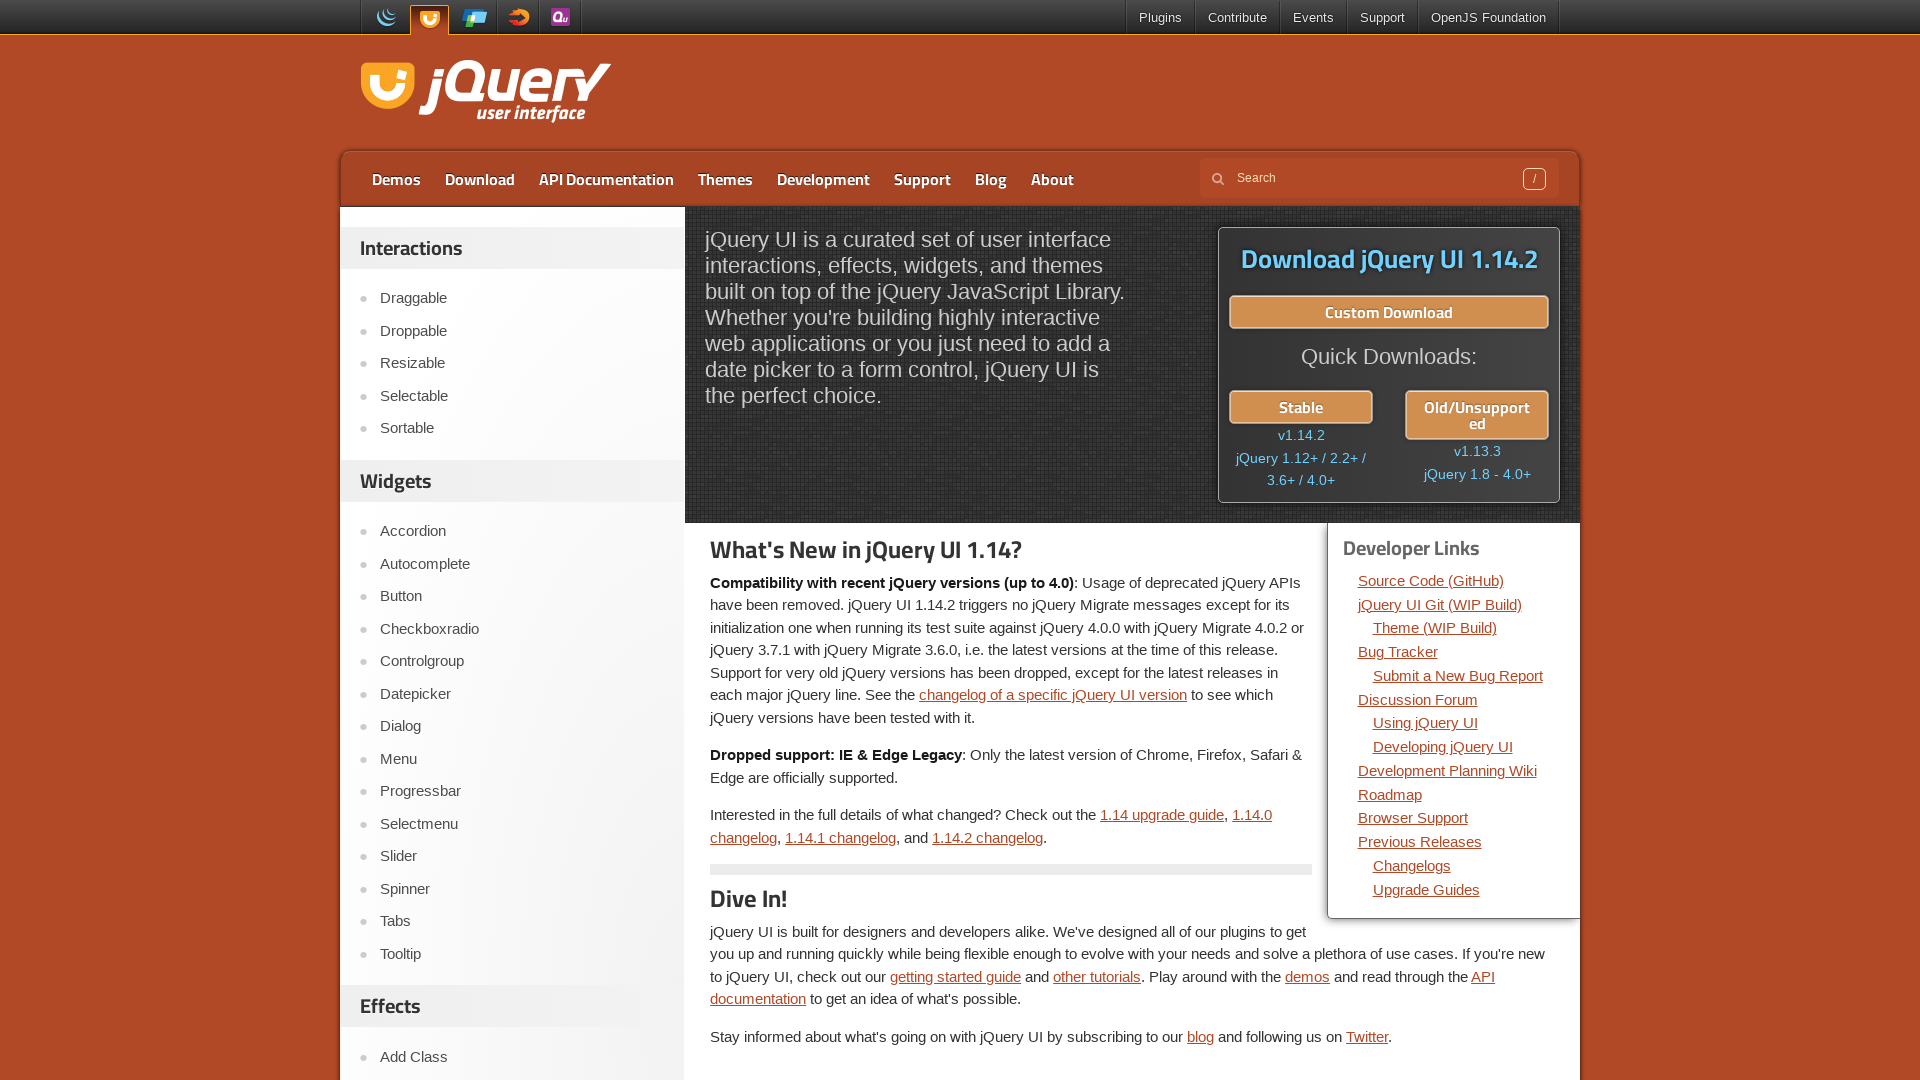